Tests checkbox functionality by finding all day-related checkboxes on the page and clicking each one to select them.

Starting URL: https://testautomationpractice.blogspot.com/

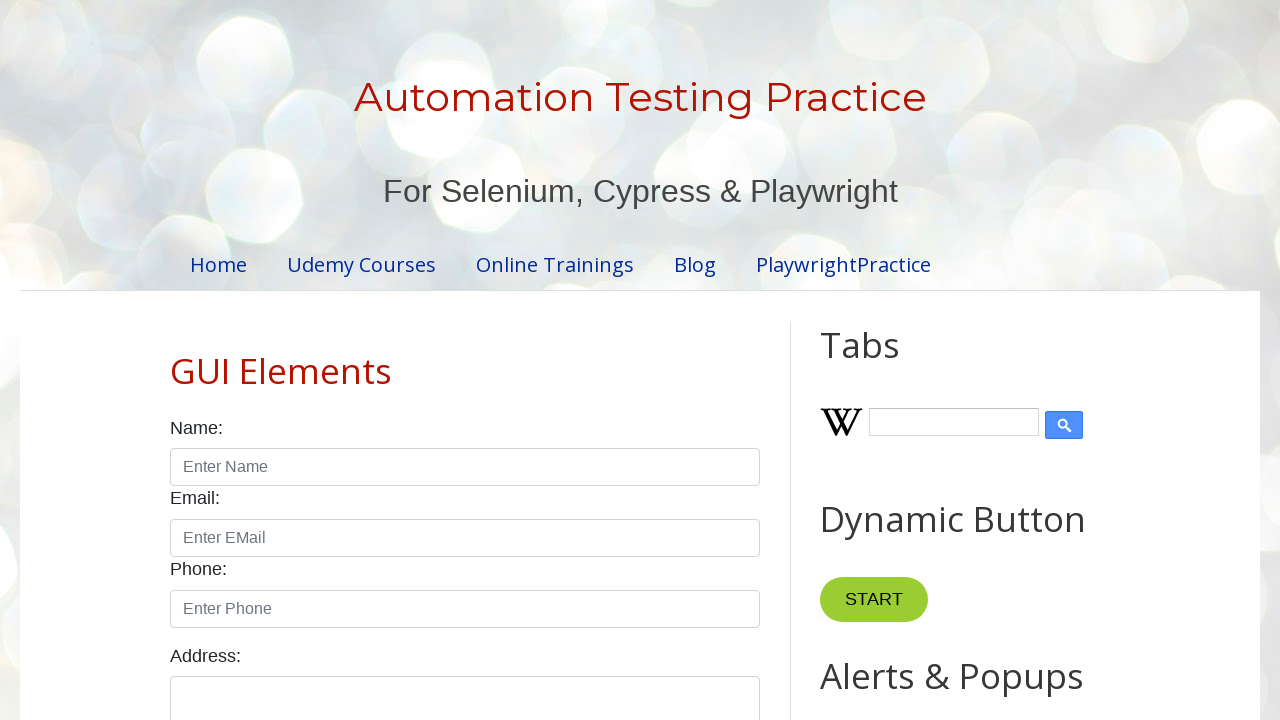

Waited for day-related checkboxes to be available on the page
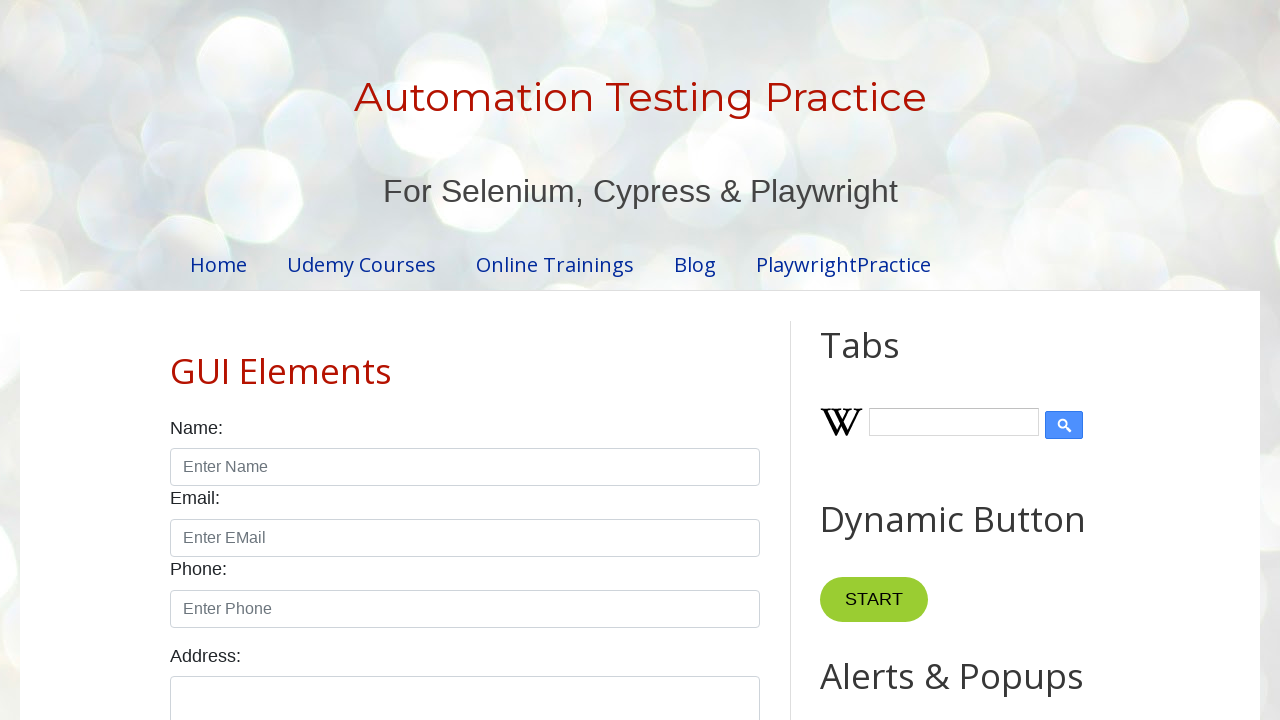

Located all day-related checkboxes on the page
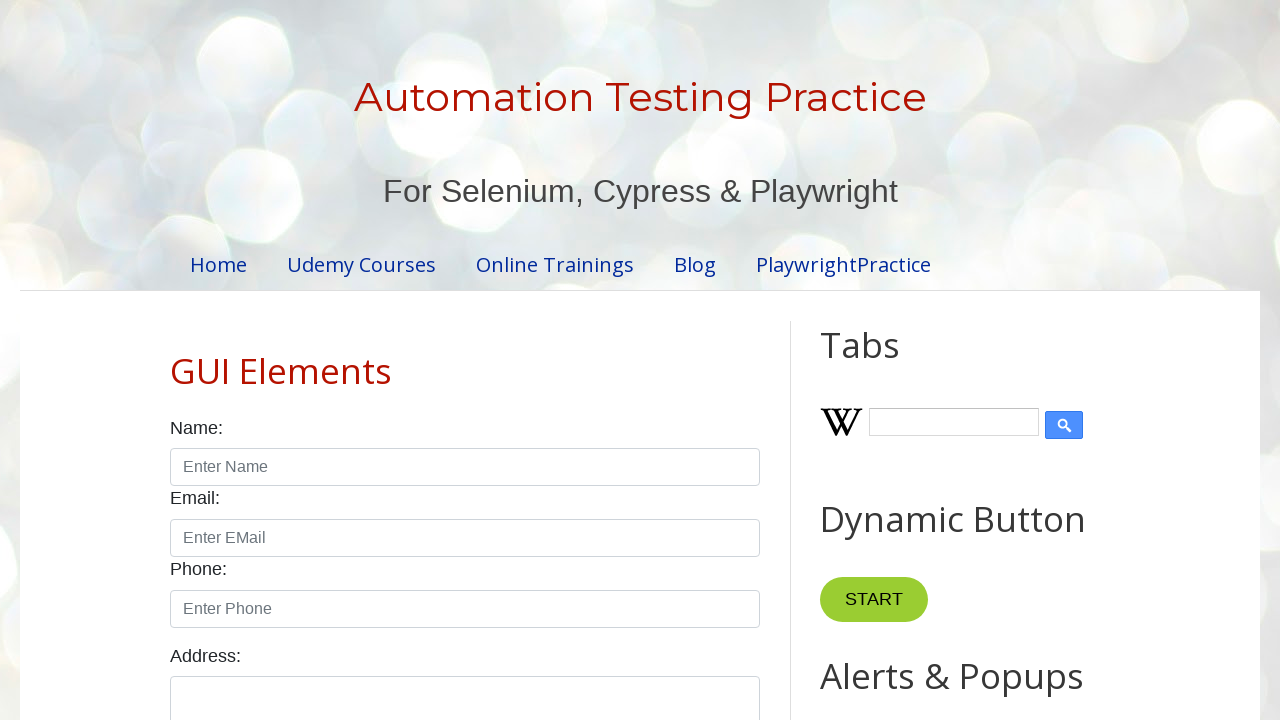

Found 7 day-related checkboxes
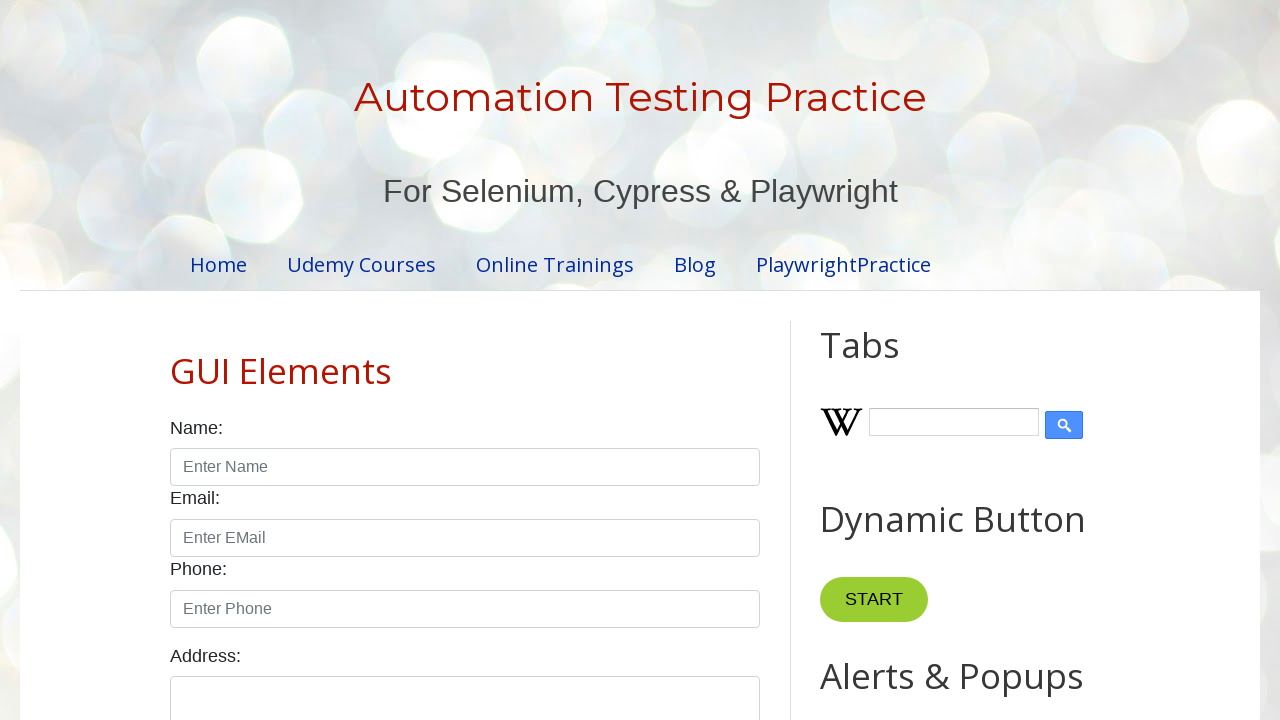

Clicked day checkbox 1 of 7 to select it at (176, 360) on xpath=//input[contains(@id, 'day')] >> nth=0
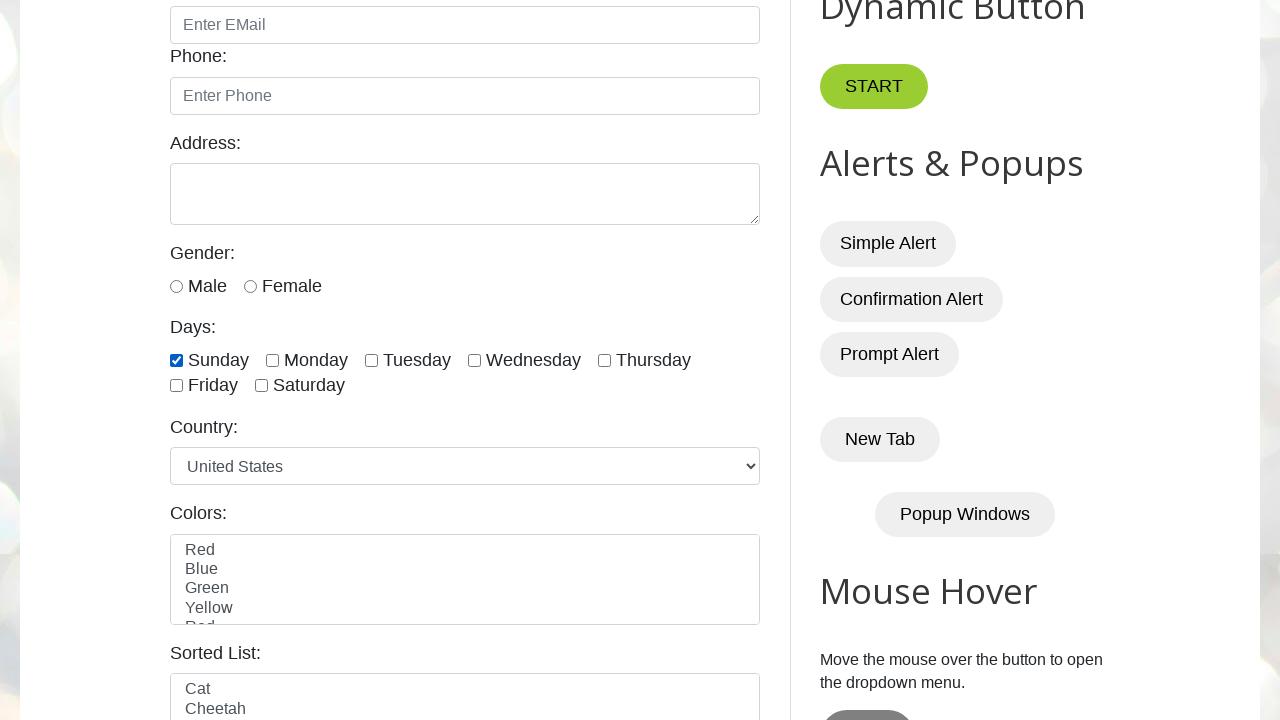

Clicked day checkbox 2 of 7 to select it at (272, 360) on xpath=//input[contains(@id, 'day')] >> nth=1
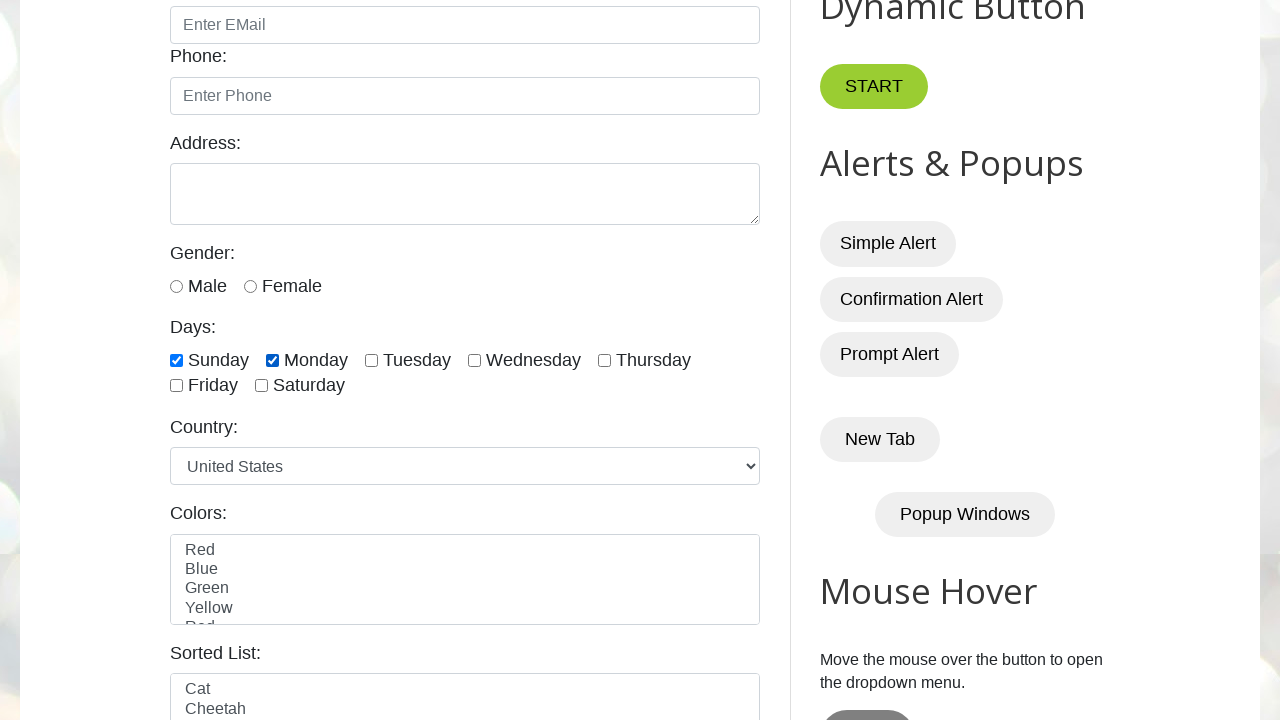

Clicked day checkbox 3 of 7 to select it at (372, 360) on xpath=//input[contains(@id, 'day')] >> nth=2
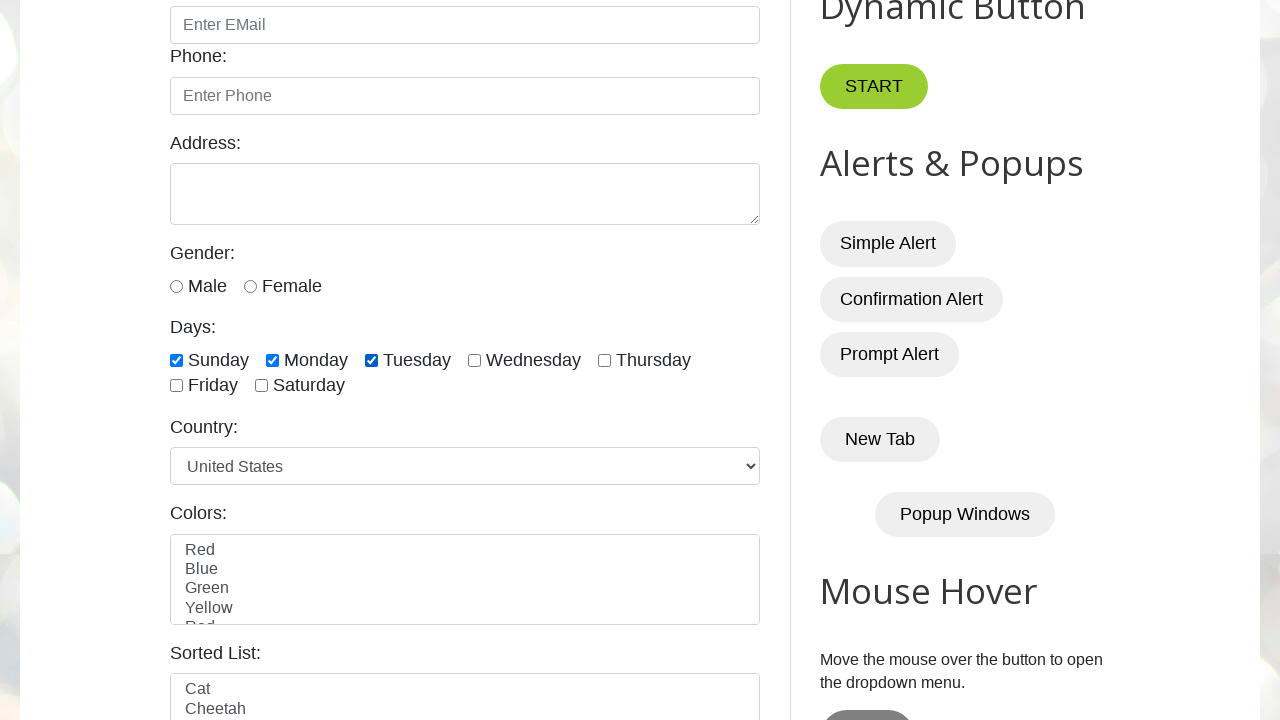

Clicked day checkbox 4 of 7 to select it at (474, 360) on xpath=//input[contains(@id, 'day')] >> nth=3
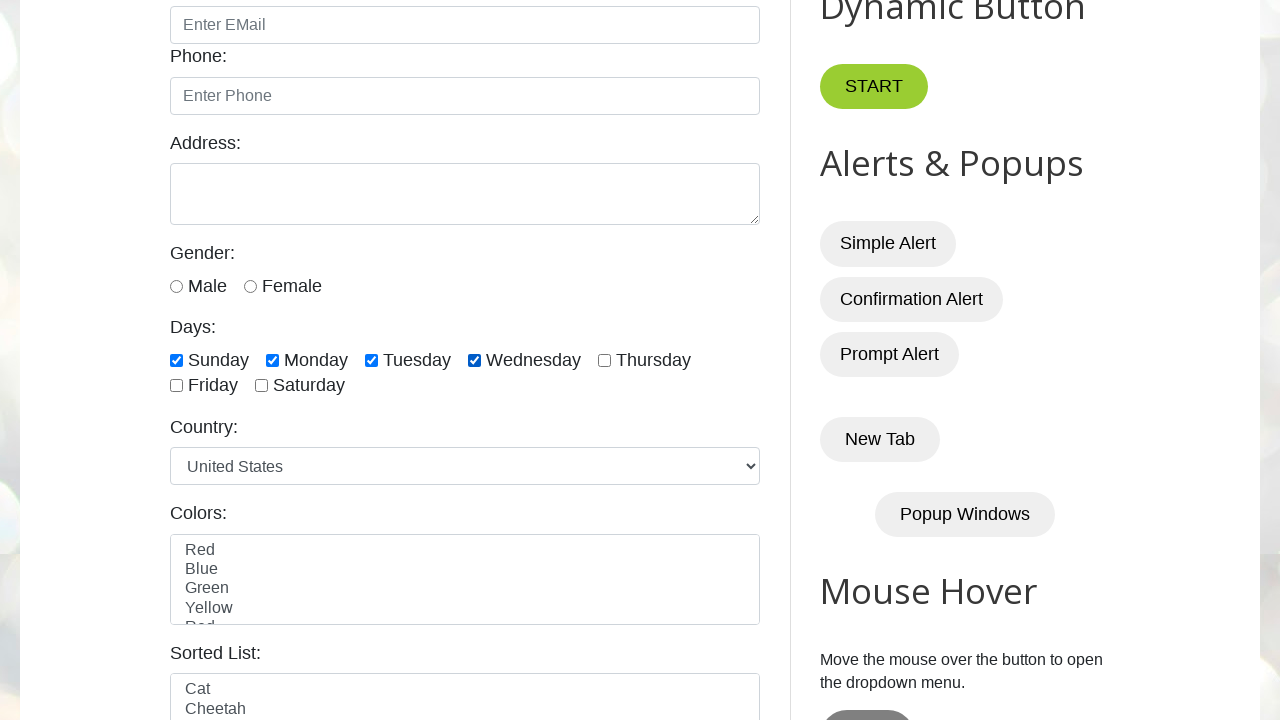

Clicked day checkbox 5 of 7 to select it at (604, 360) on xpath=//input[contains(@id, 'day')] >> nth=4
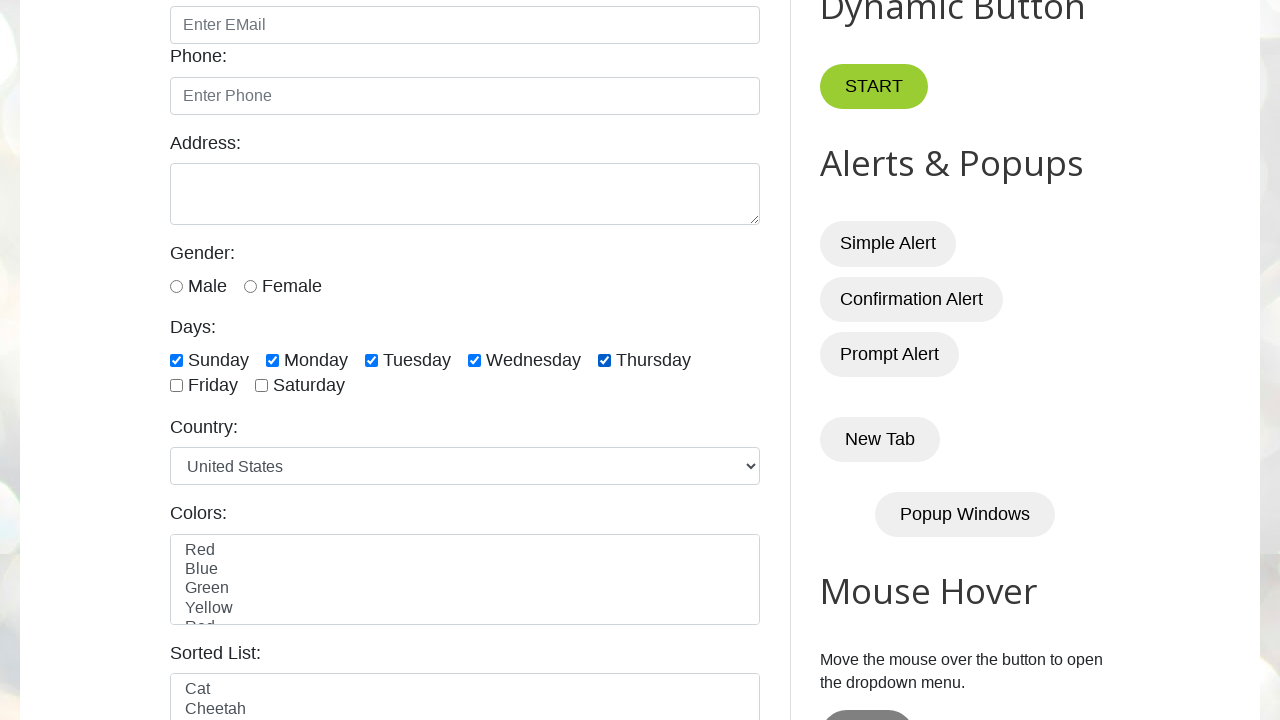

Clicked day checkbox 6 of 7 to select it at (176, 386) on xpath=//input[contains(@id, 'day')] >> nth=5
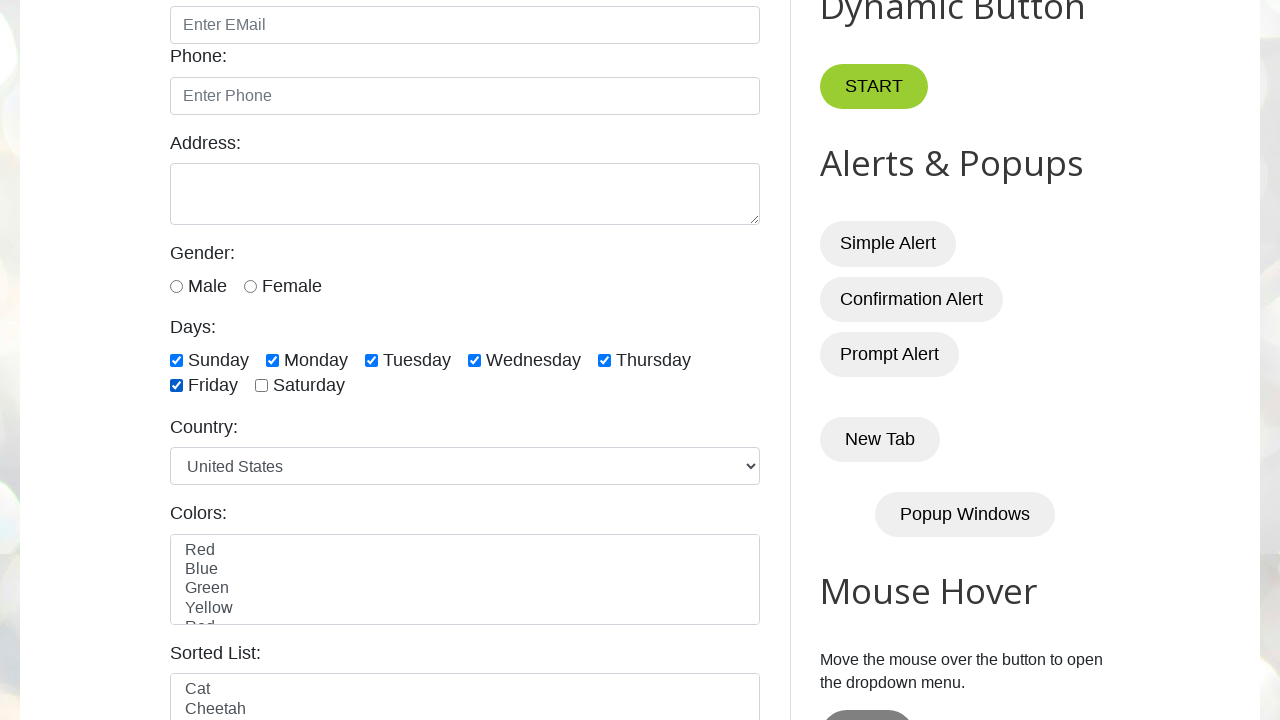

Clicked day checkbox 7 of 7 to select it at (262, 386) on xpath=//input[contains(@id, 'day')] >> nth=6
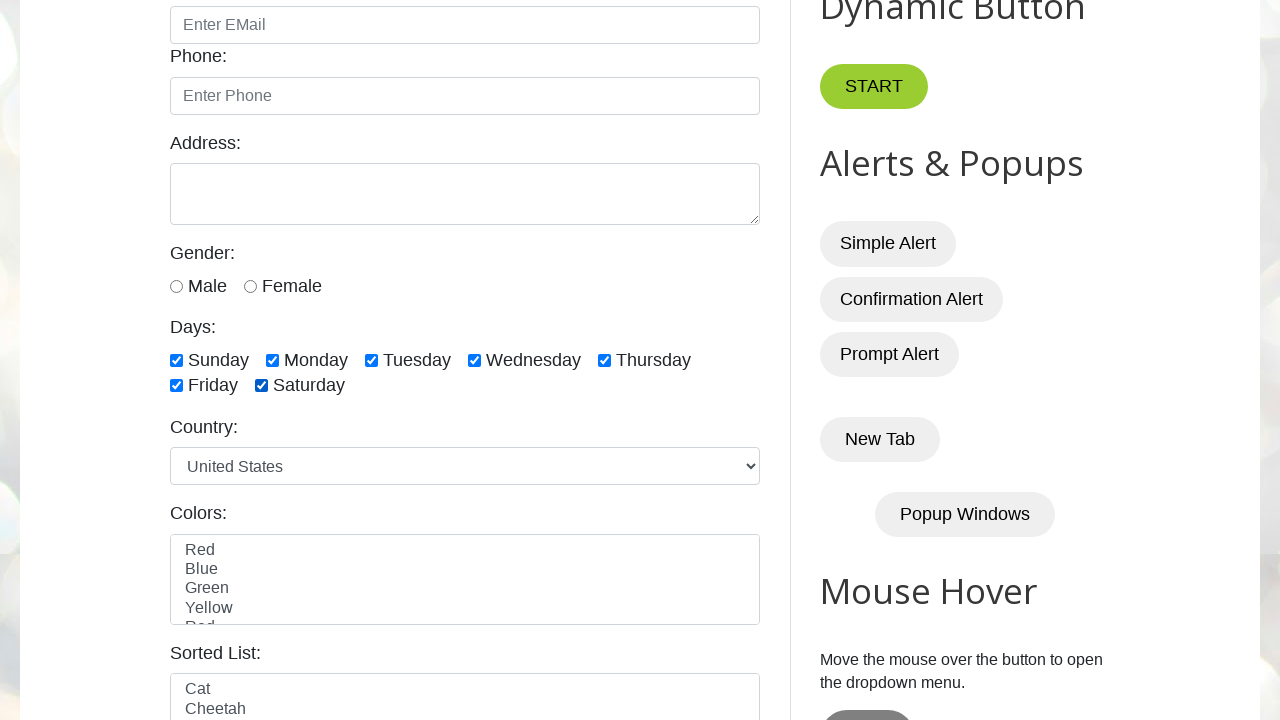

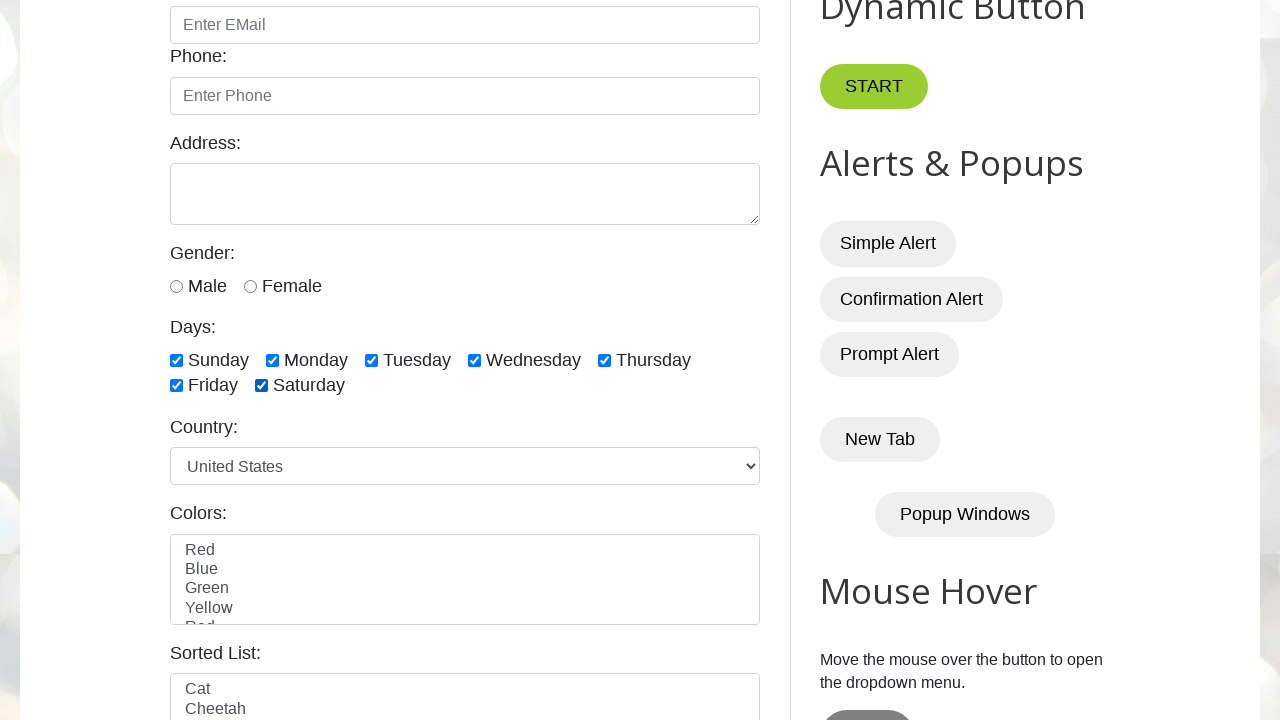